Tests dropdown/listbox handling by navigating to a form page and selecting a specific day value ("10") from a date dropdown using visible text selection.

Starting URL: https://is.rediff.com/signup/register

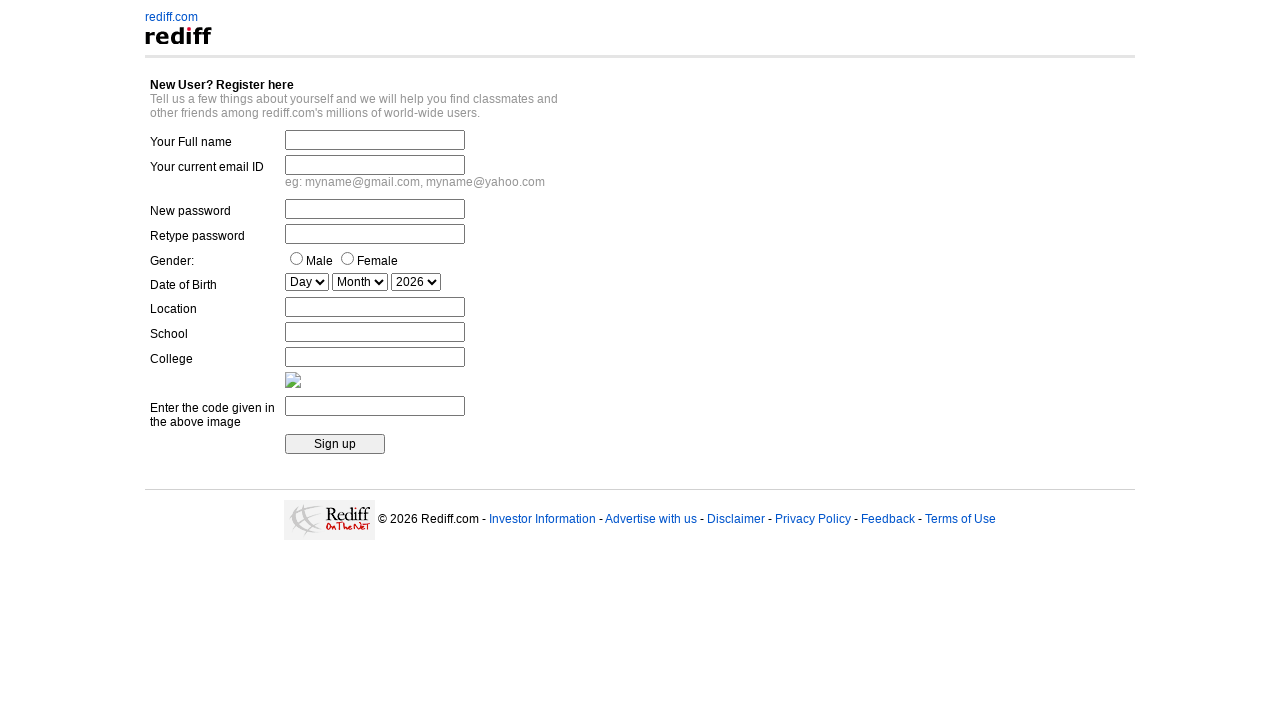

Waited for day dropdown selector to be visible
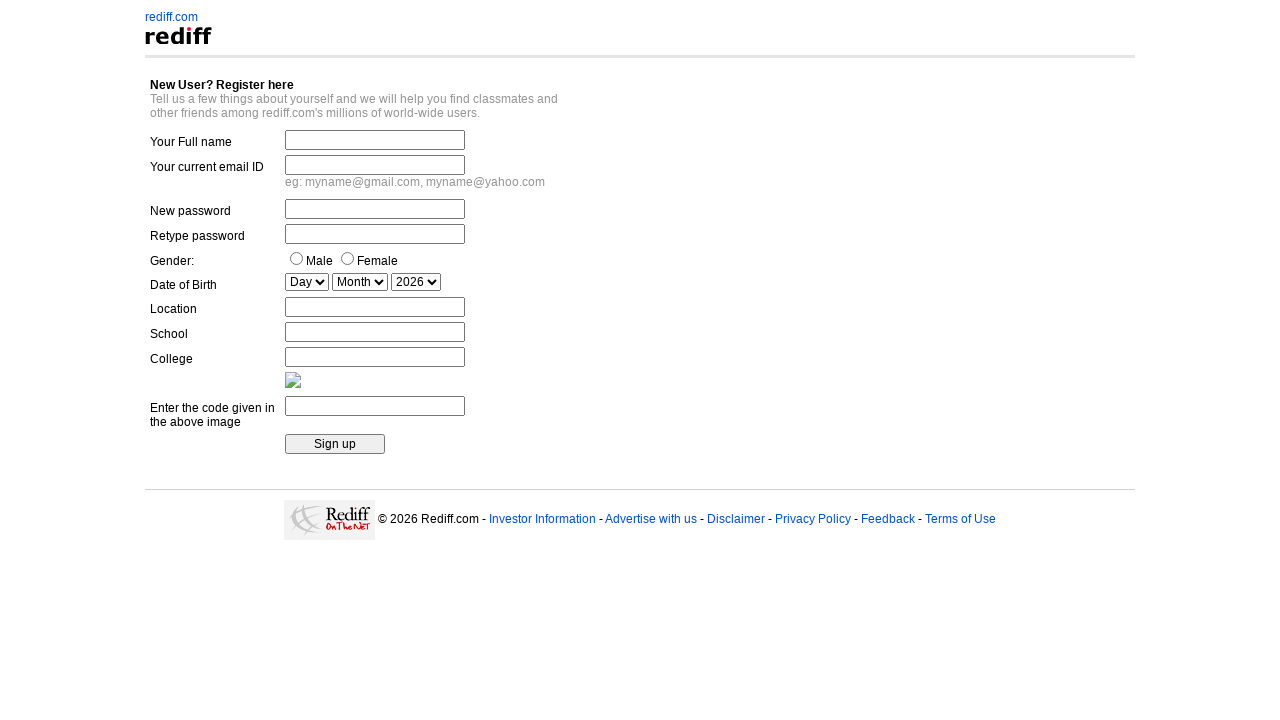

Selected day '10' from the date dropdown using visible text on select[name='date_day']
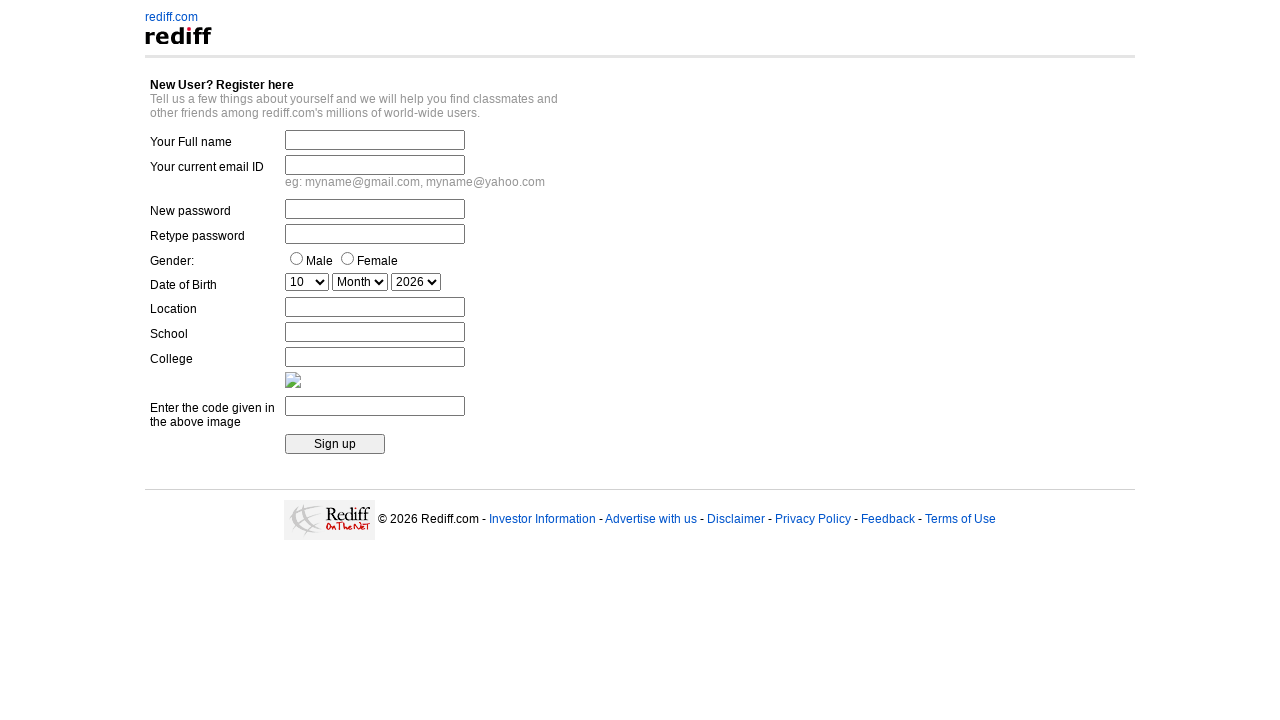

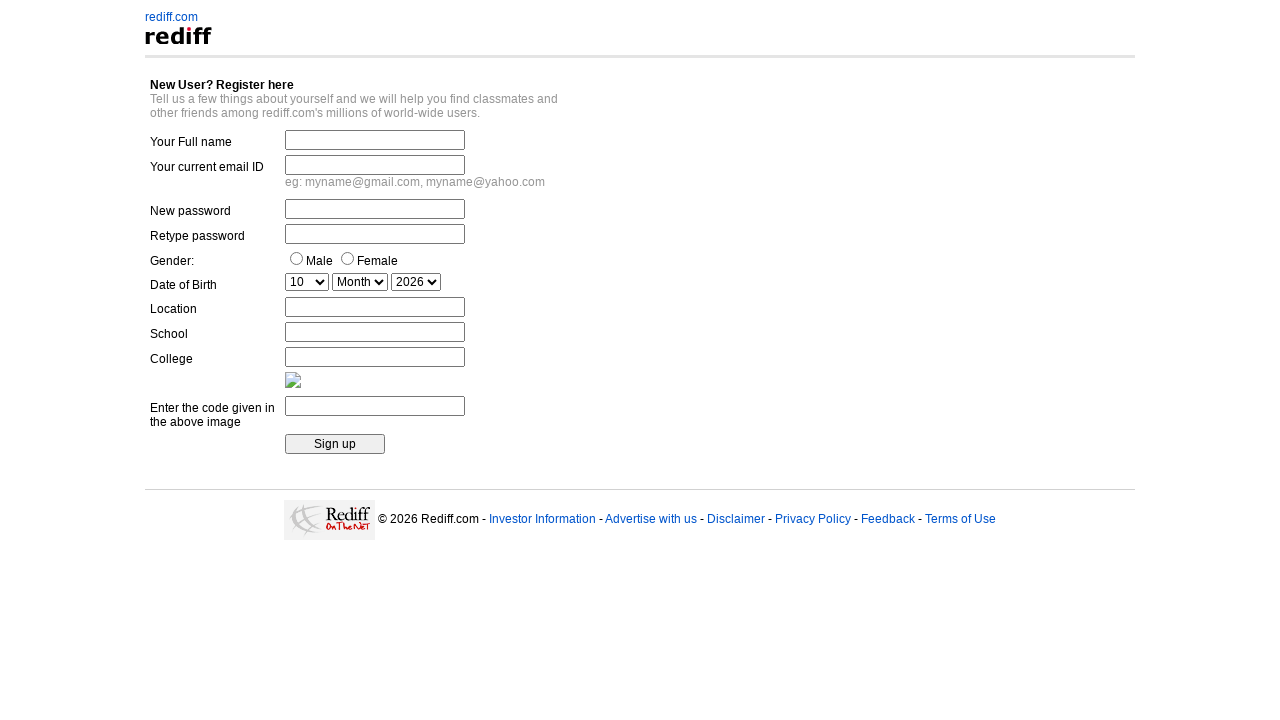